Tests a registration form by filling in first name, last name, and email fields, then submitting and verifying the success message.

Starting URL: http://suninjuly.github.io/registration1.html

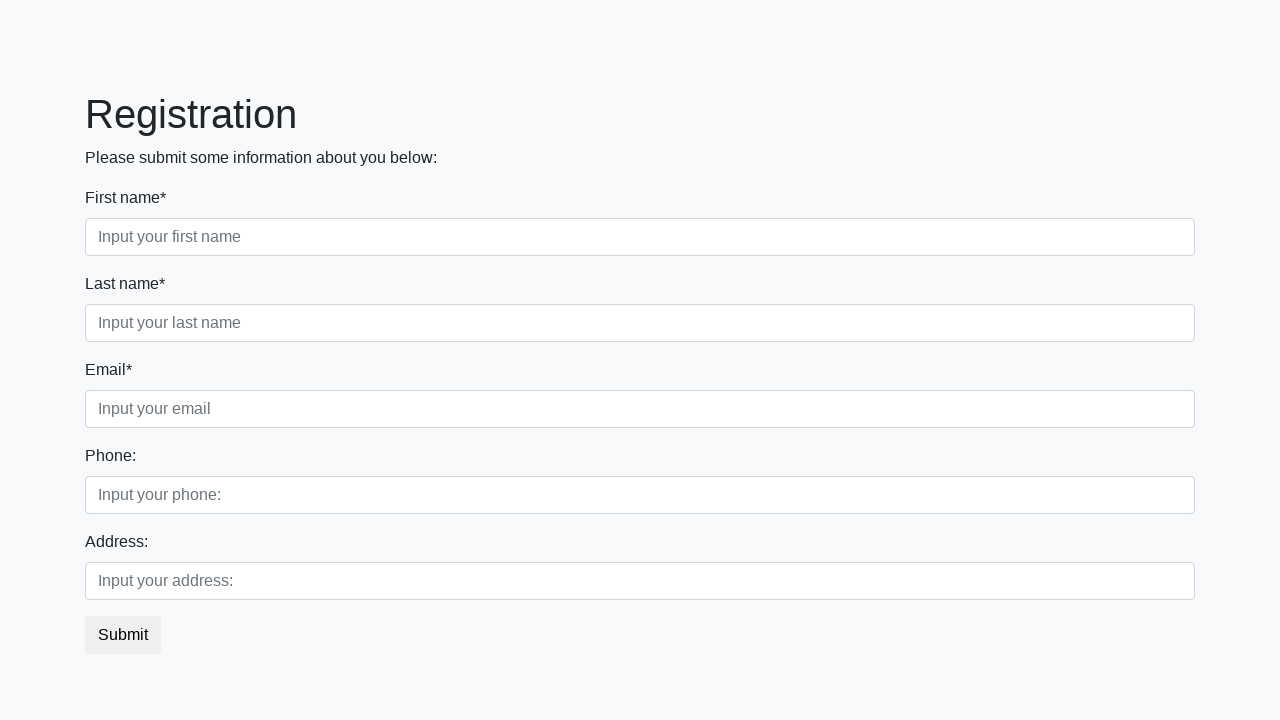

Filled first name field with 'Ivan' on div.first_block .first
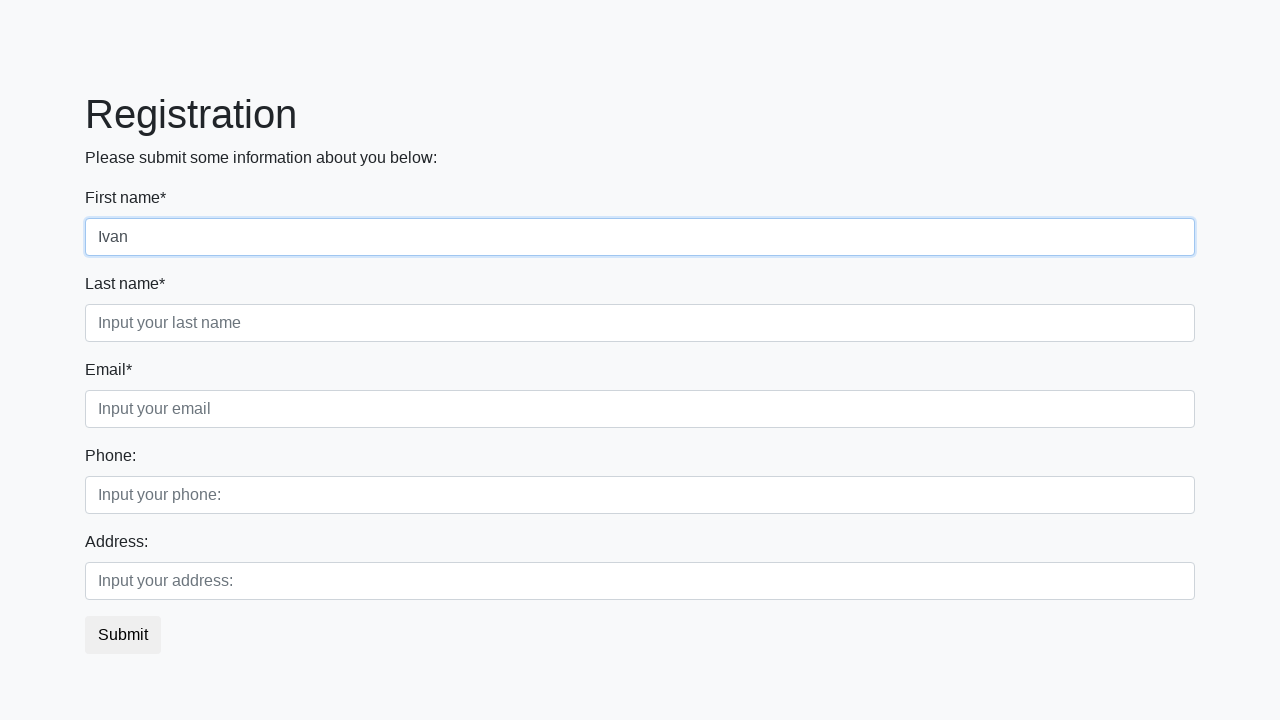

Filled last name field with 'Petrov' on div.first_block .second
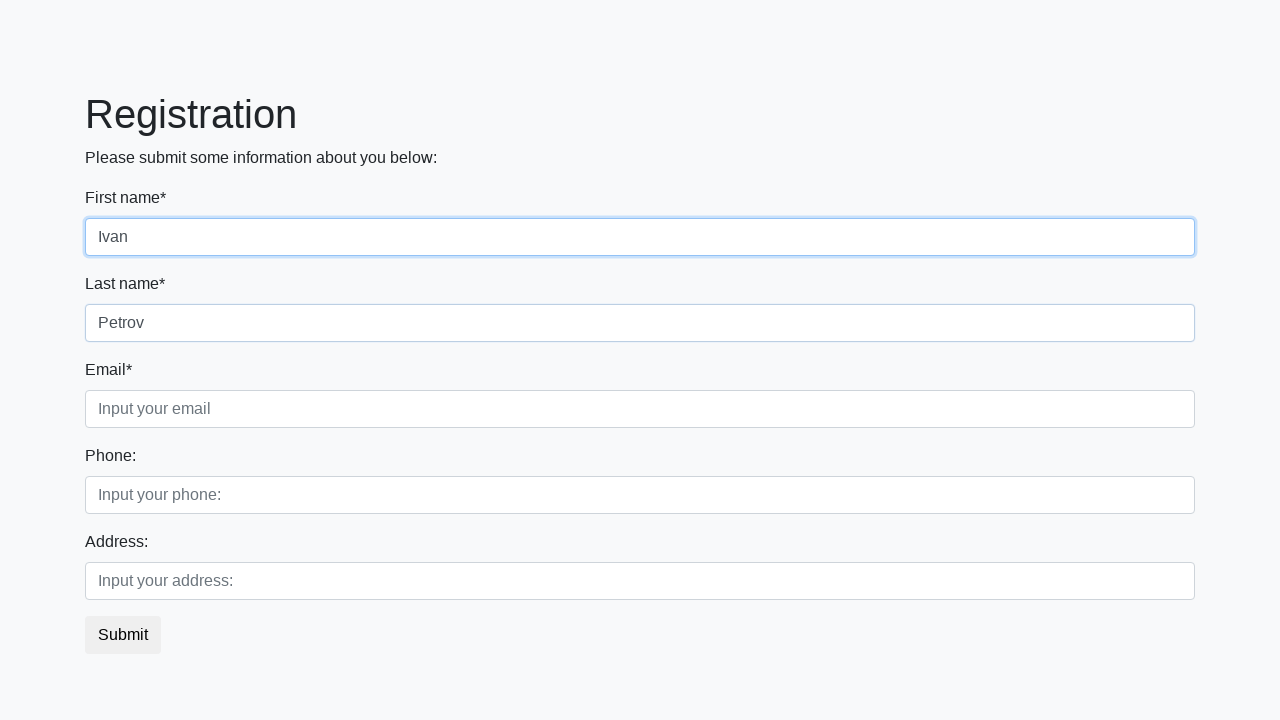

Filled email field with 'Smolensk98k@yopmail.com' on div.first_block .third
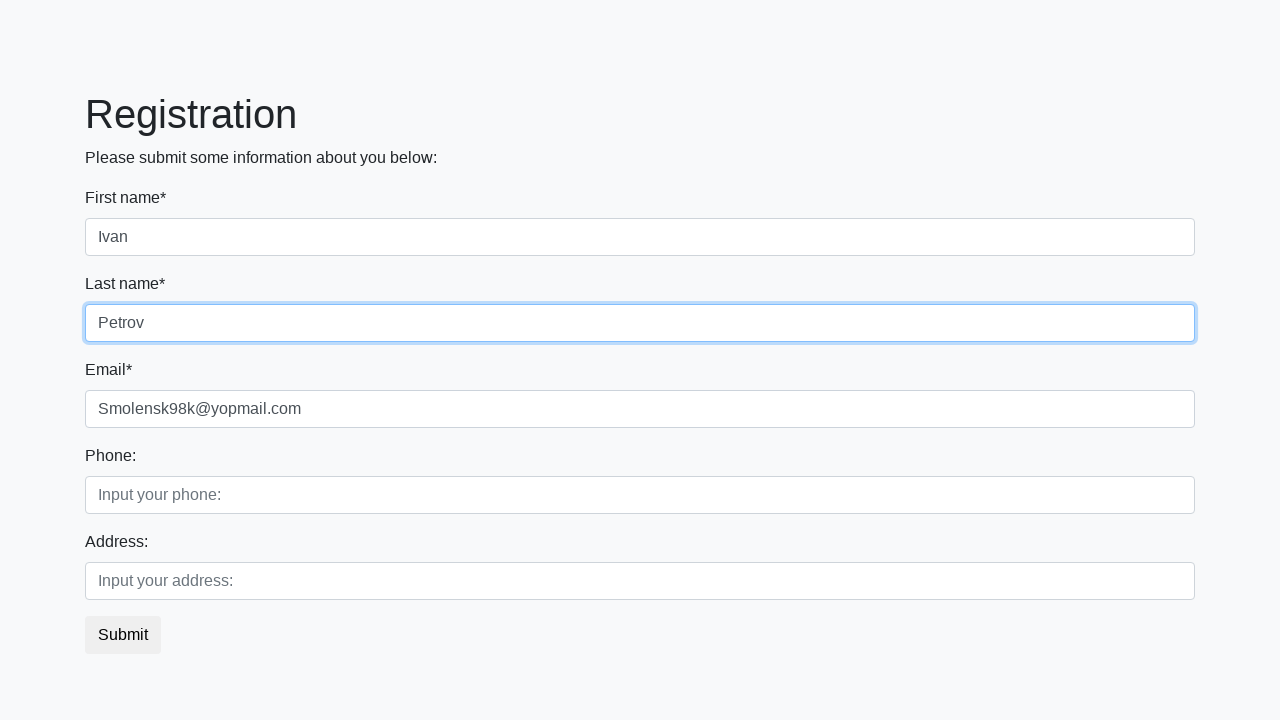

Clicked submit button to register at (123, 635) on button.btn
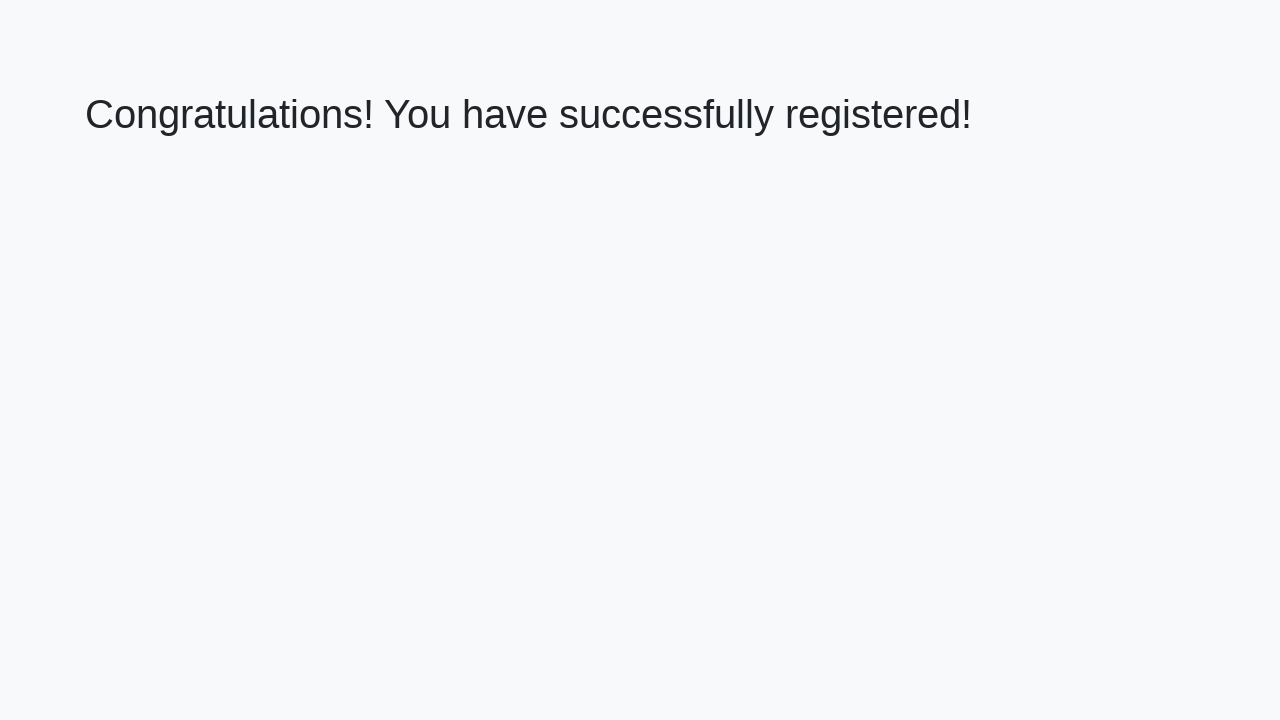

Success message appeared on page
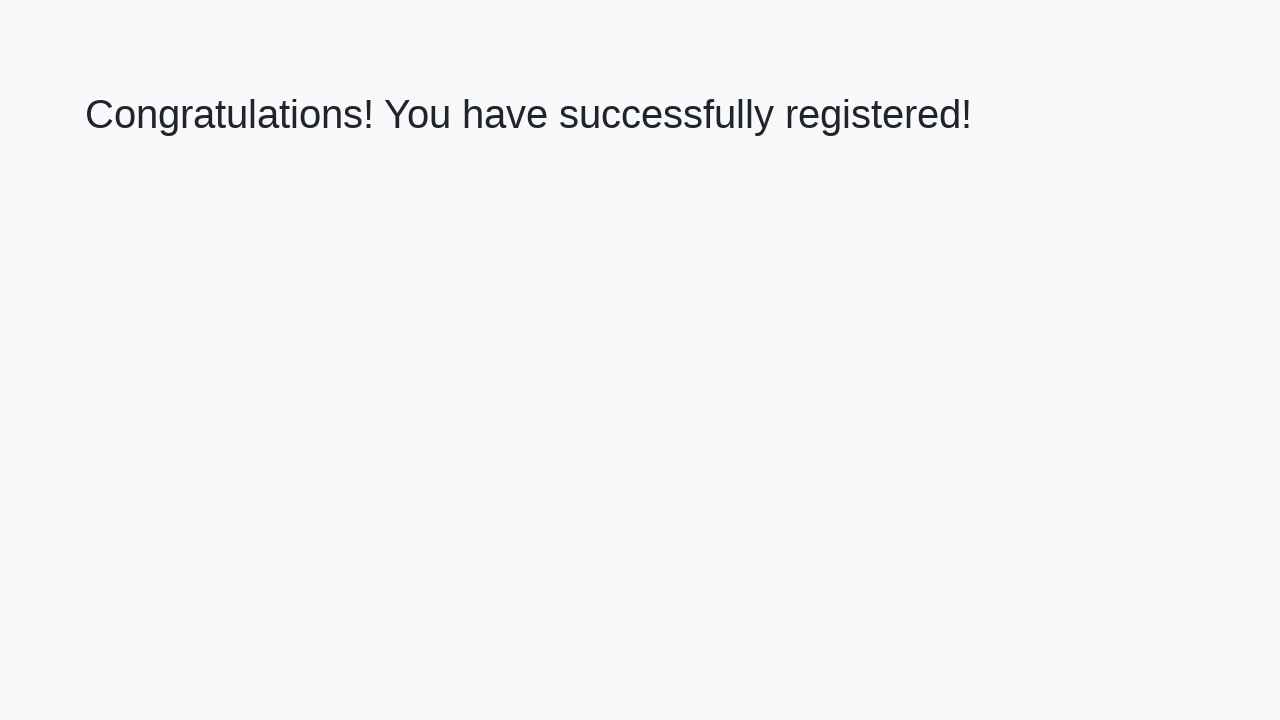

Retrieved success message text
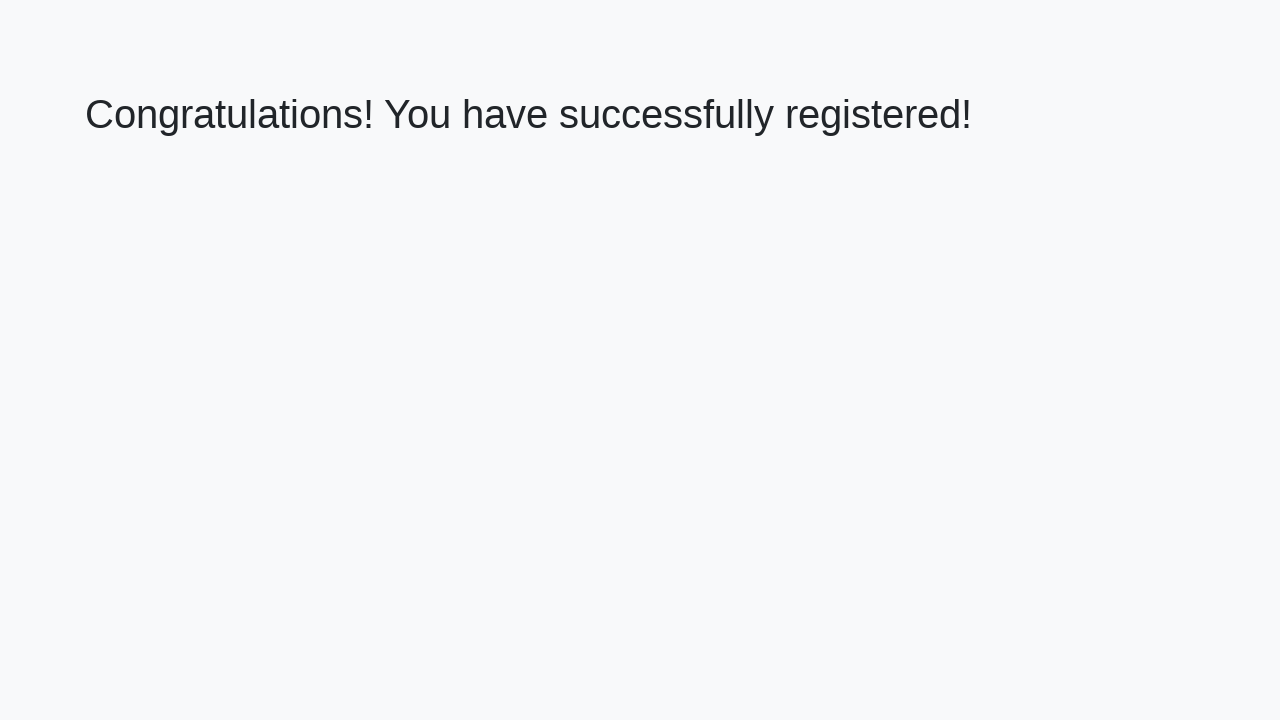

Verified success message: 'Congratulations! You have successfully registered!'
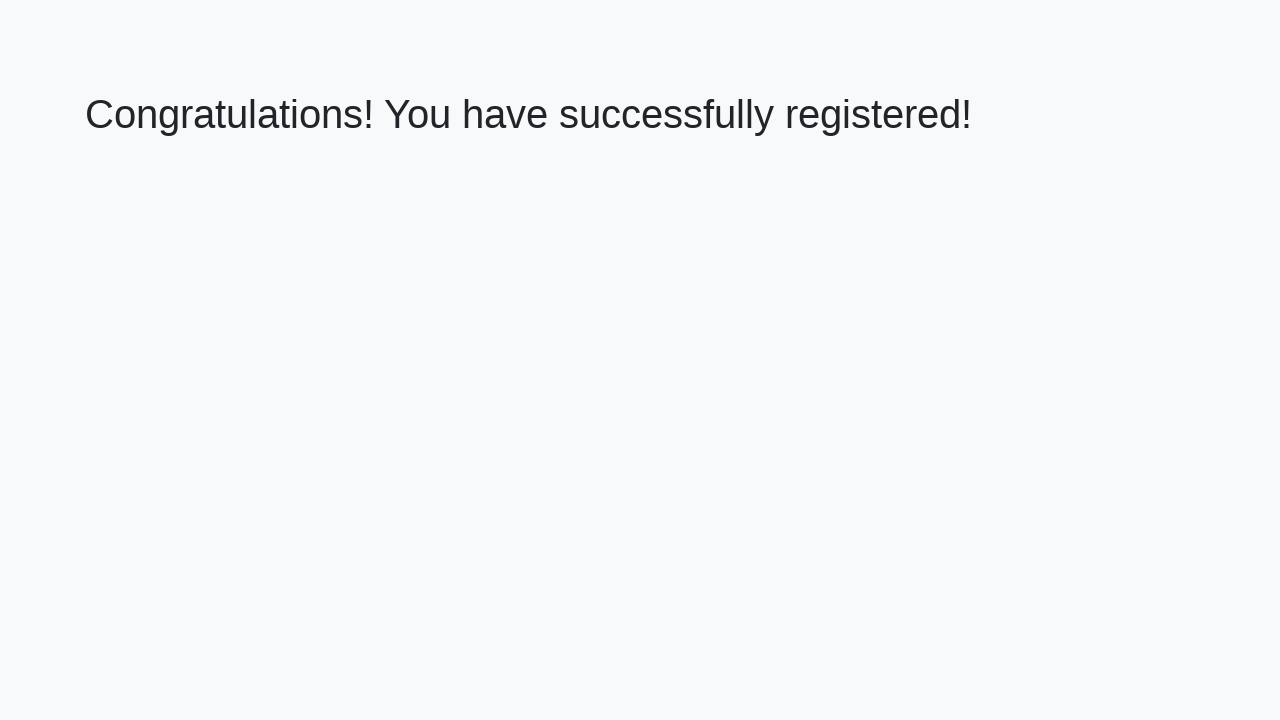

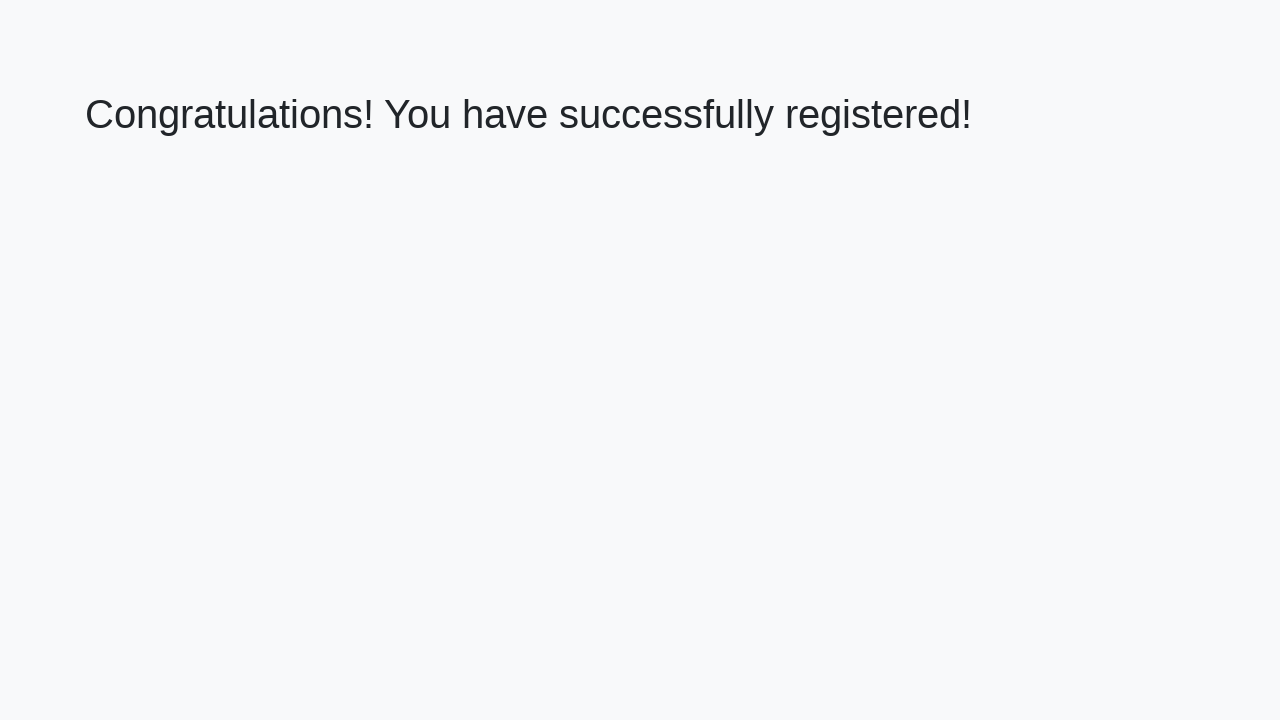